Navigates to the login page by clicking the login link in the navigation bar

Starting URL: https://learn.letskodeit.com/

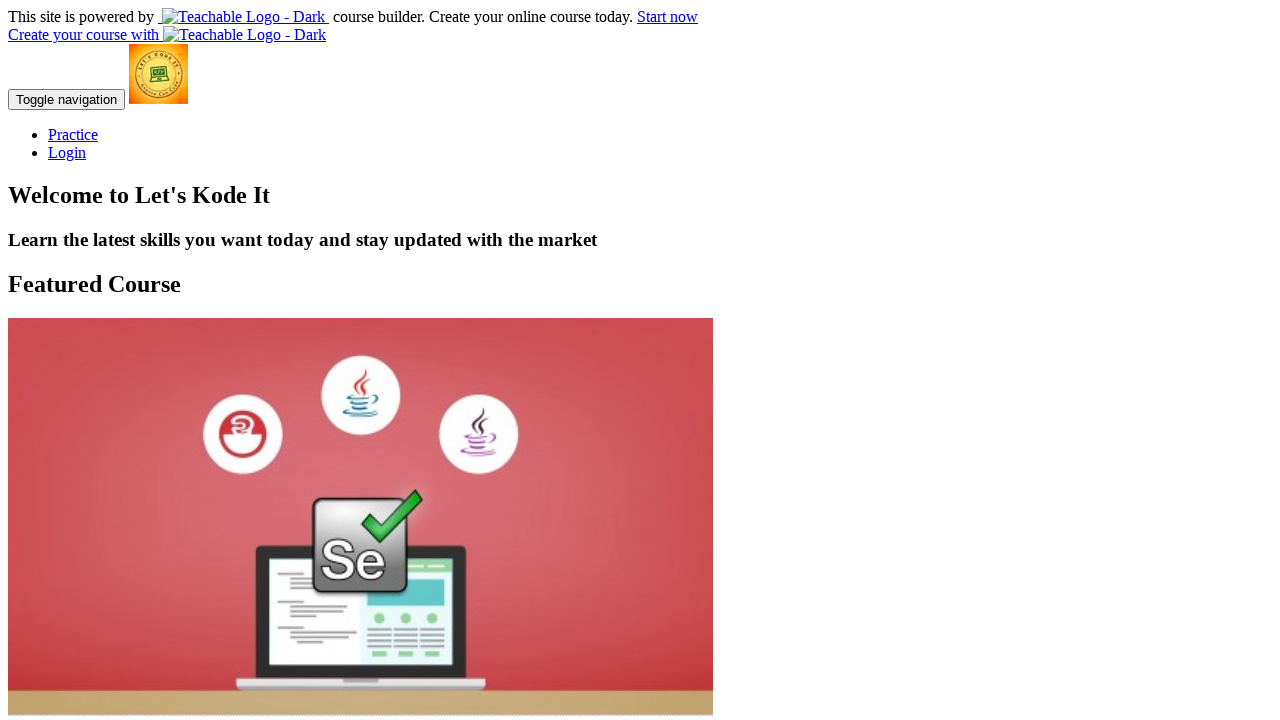

Clicked login link in navigation bar at (67, 152) on xpath=//*[@id='navbar']/div/div/div/ul/li[2]/a
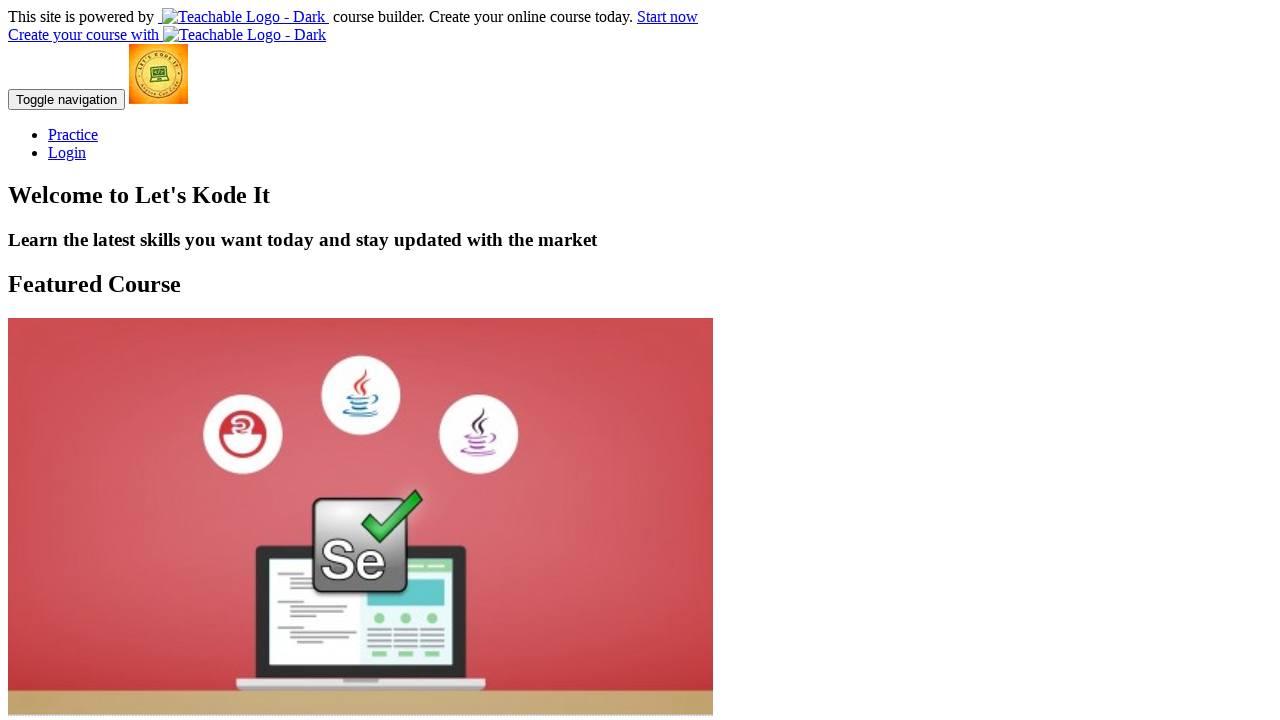

Login page loaded (networkidle state reached)
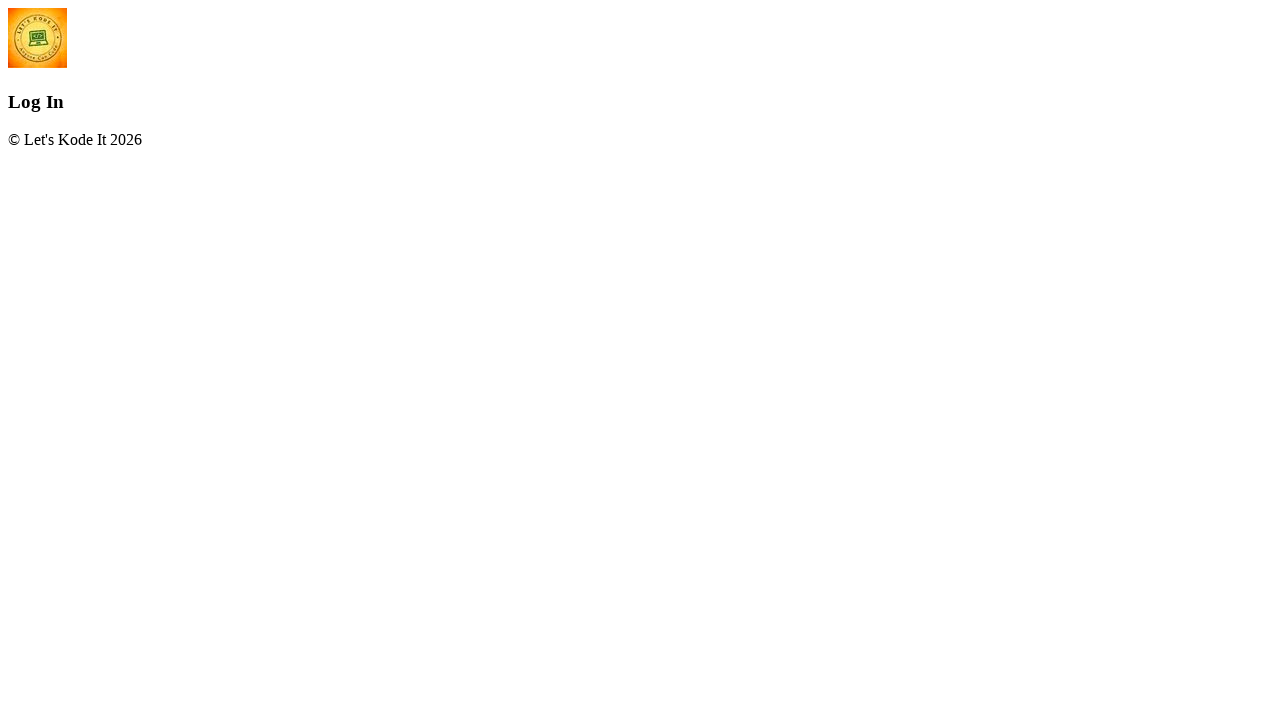

Retrieved page title: 'Let's Kode It'
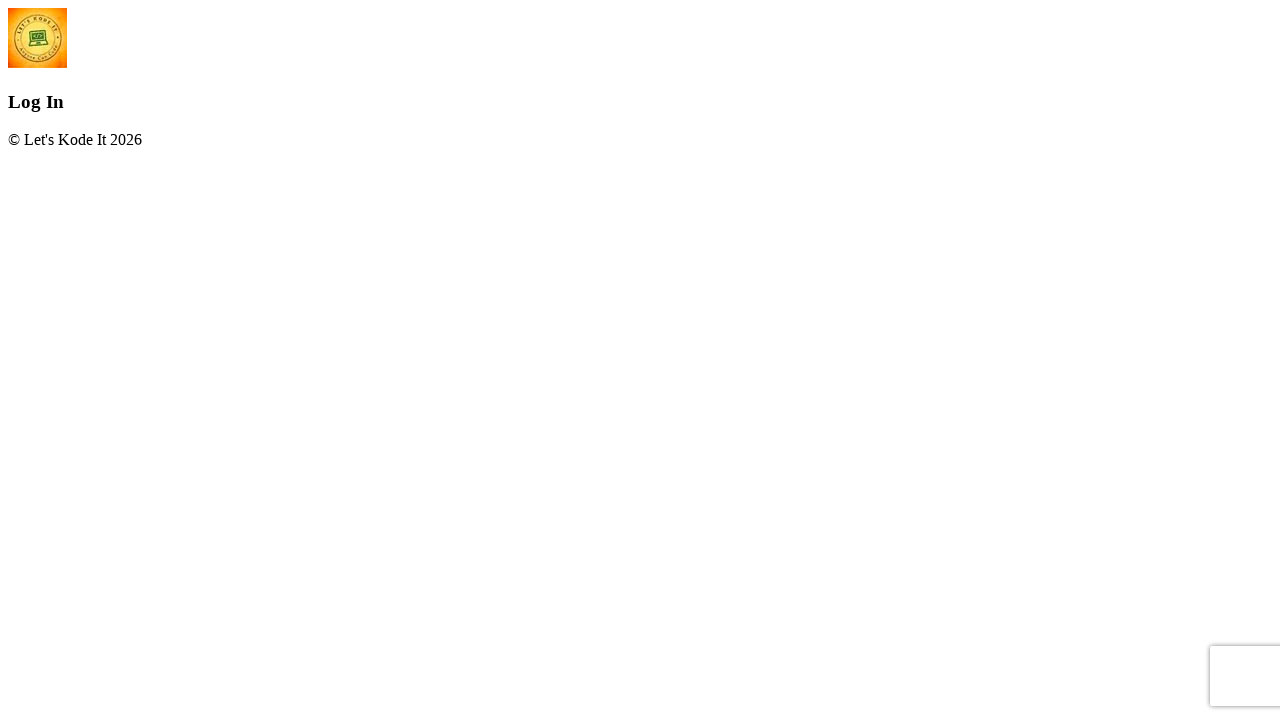

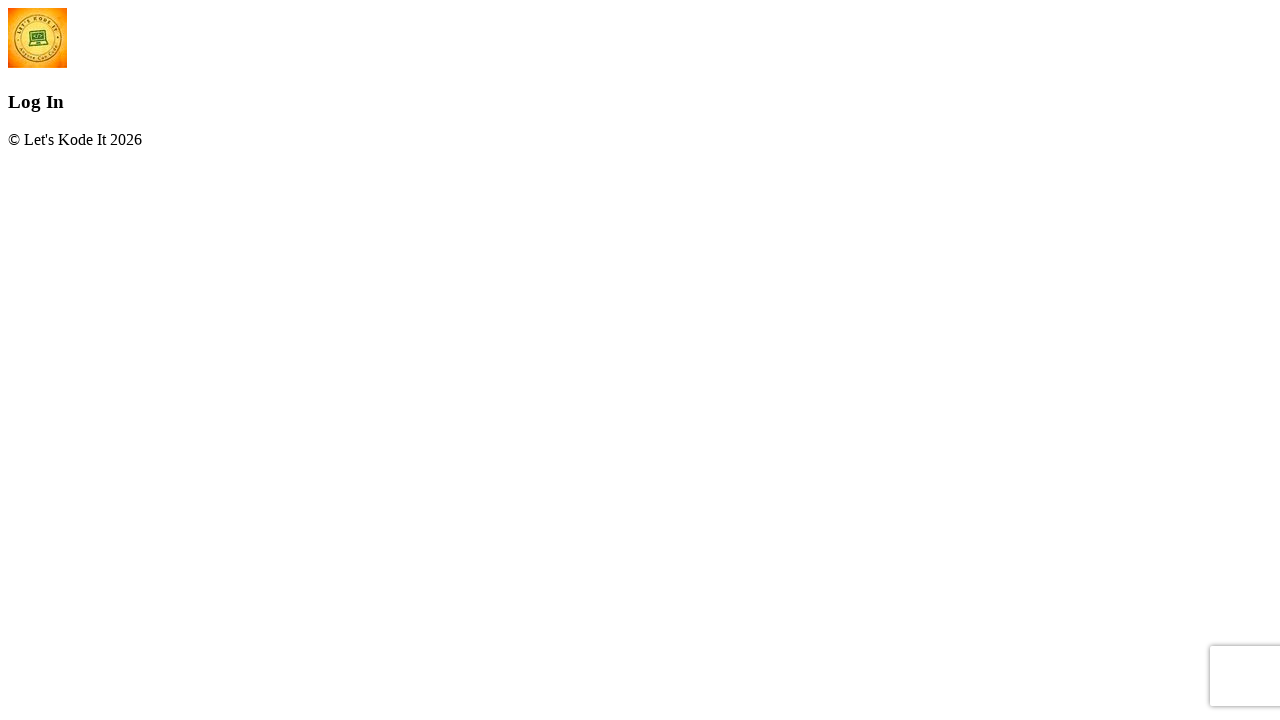